Tests navigation to the A/B Testing page and verifies the URL and description text are correct

Starting URL: http://the-internet.herokuapp.com/

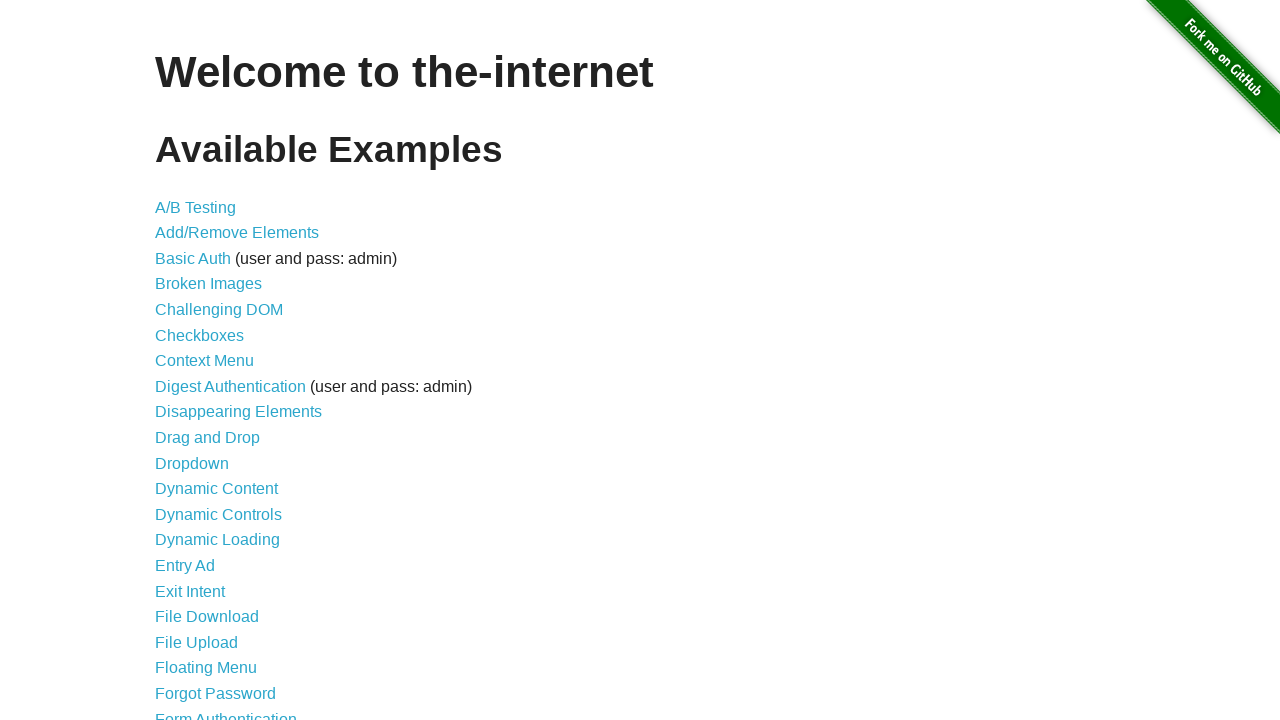

Clicked on A/B Testing link at (196, 207) on text=A/B Testing
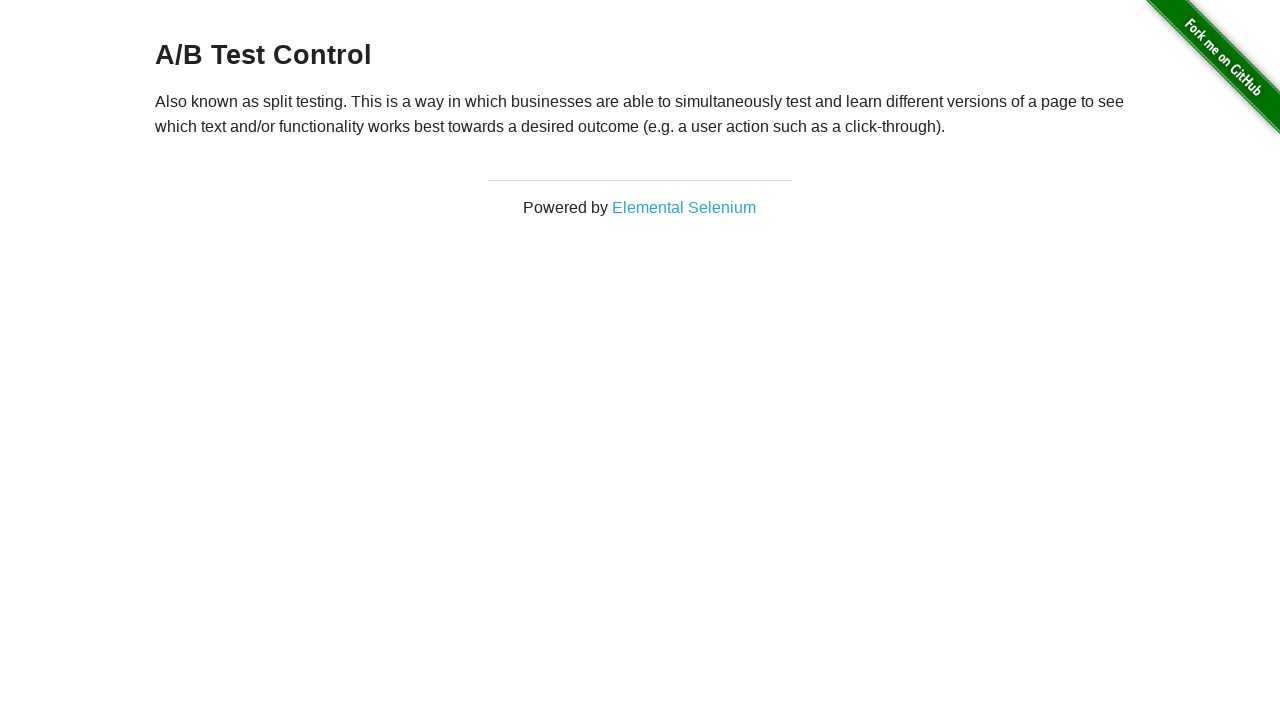

Navigation to A/B Testing page completed (URL verified)
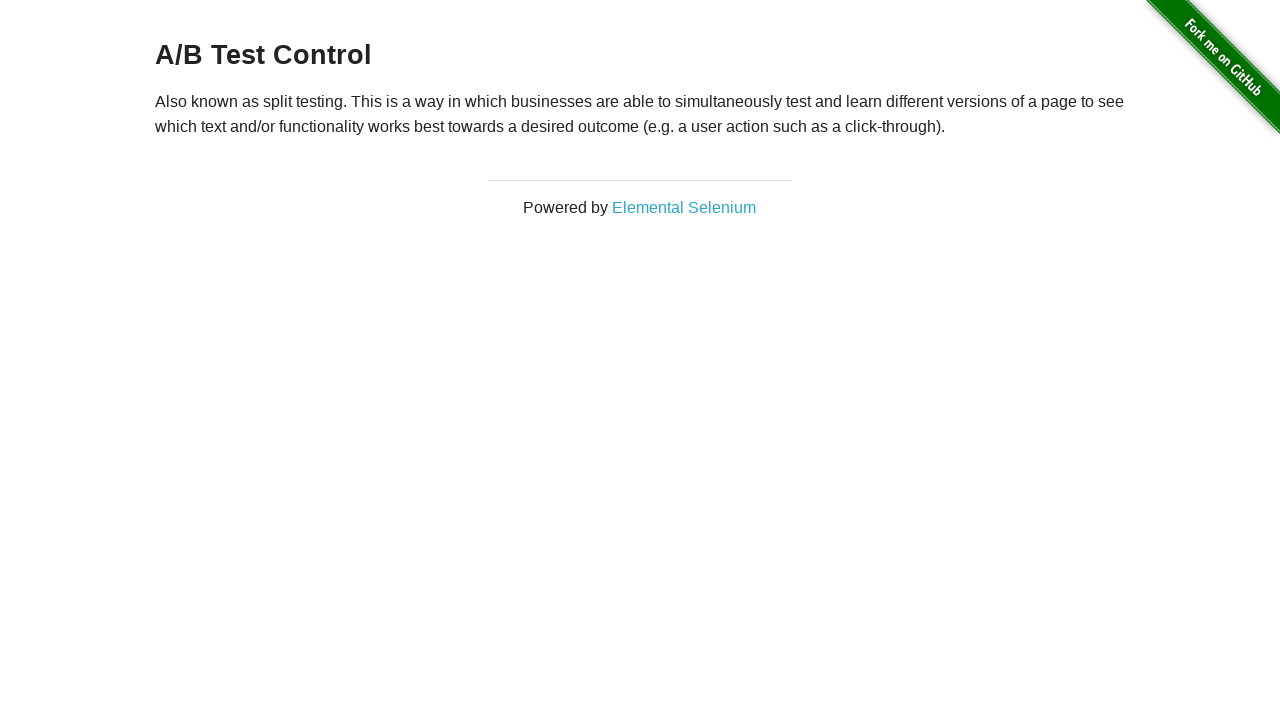

Verified description text 'Also known as split testing' is present on page
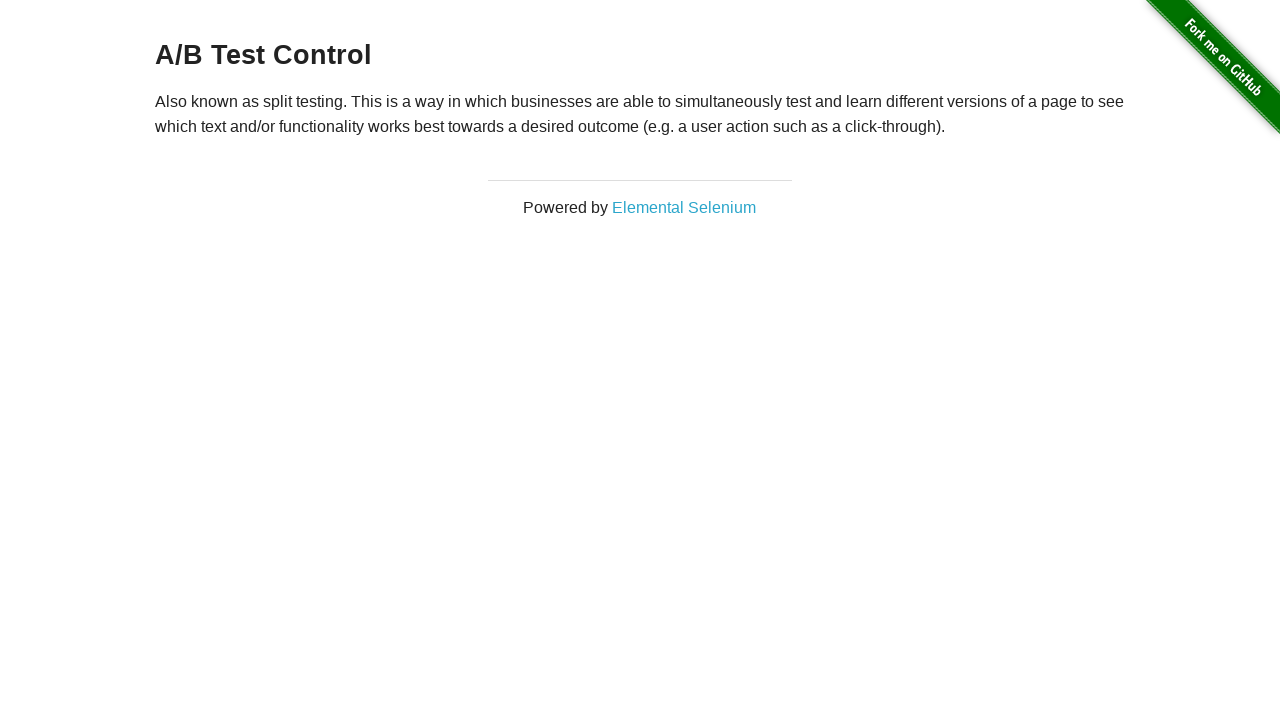

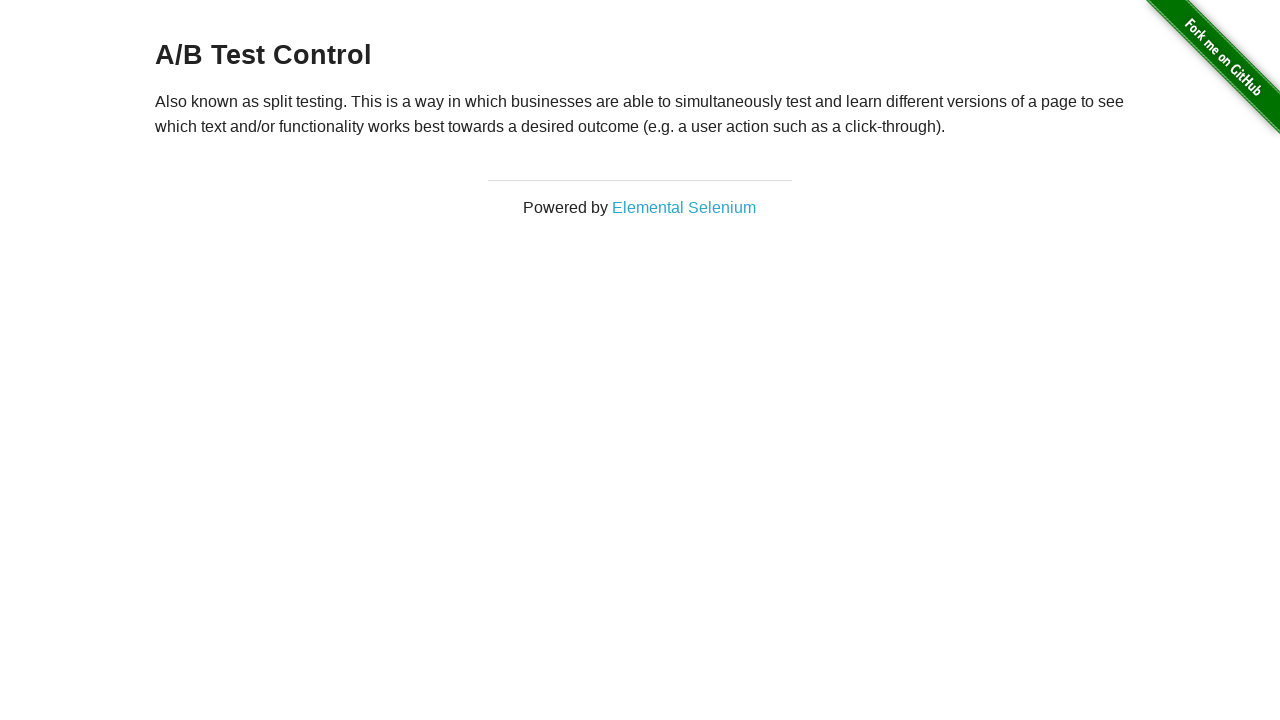